Tests clicking a checkbox and waiting for it to become selected, verifying checkbox selection state.

Starting URL: https://the-internet.herokuapp.com/checkboxes

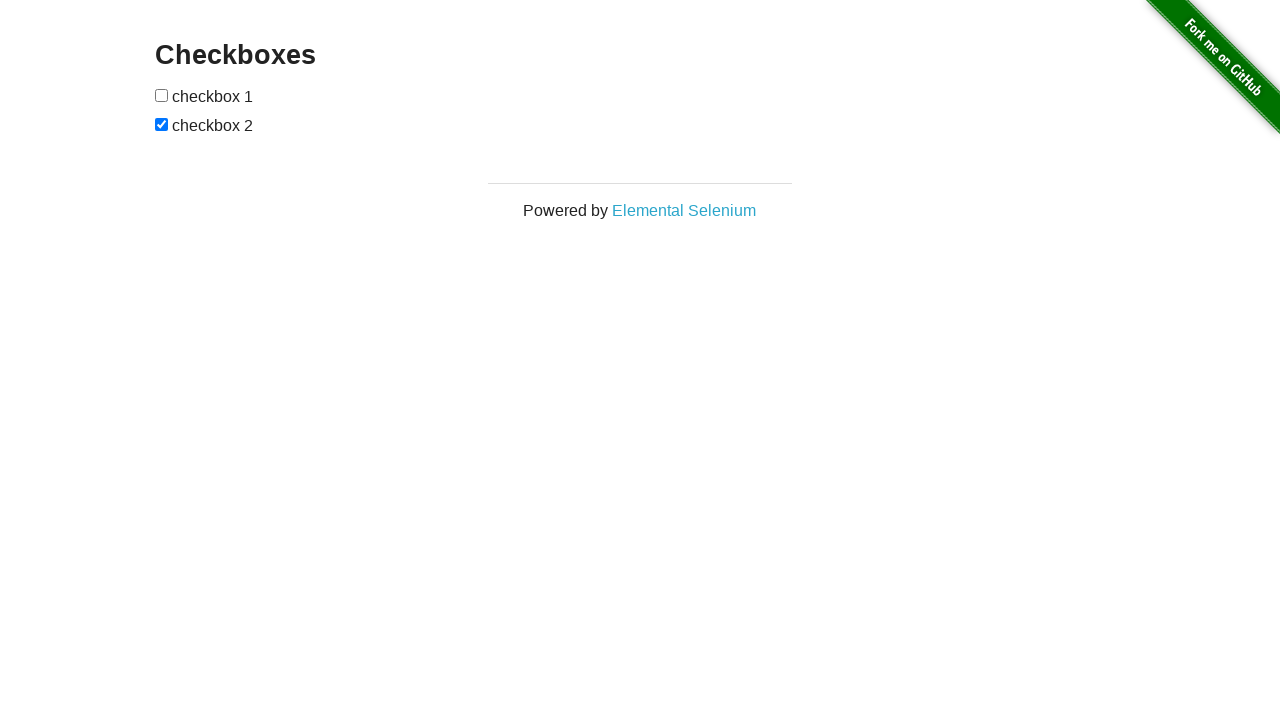

Clicked the first checkbox at (162, 95) on input[type='checkbox']:nth-of-type(1)
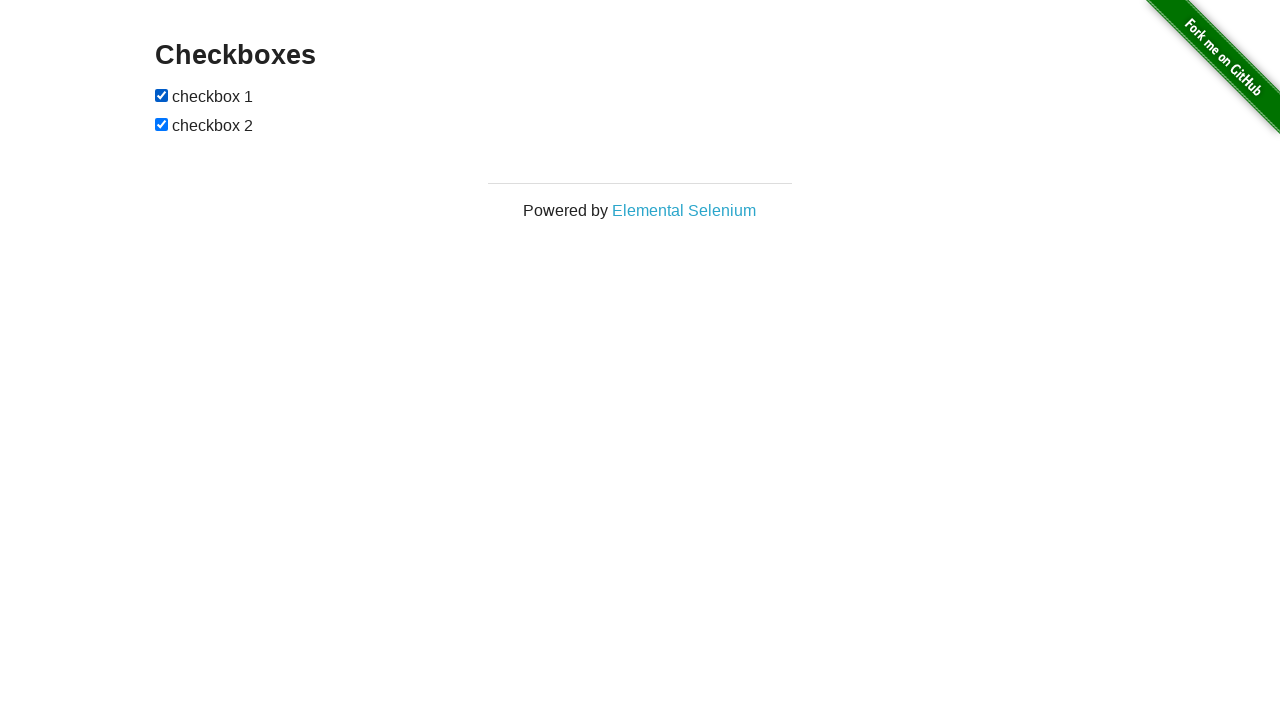

Waited for the first checkbox to become selected
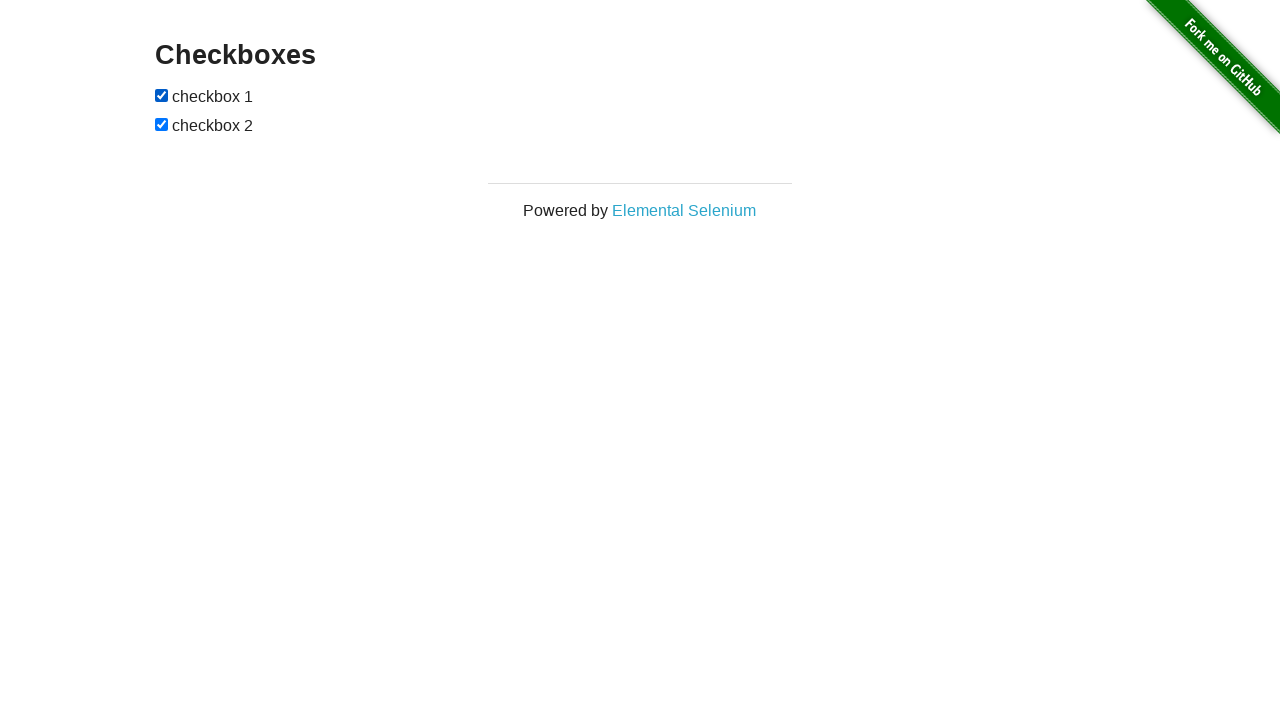

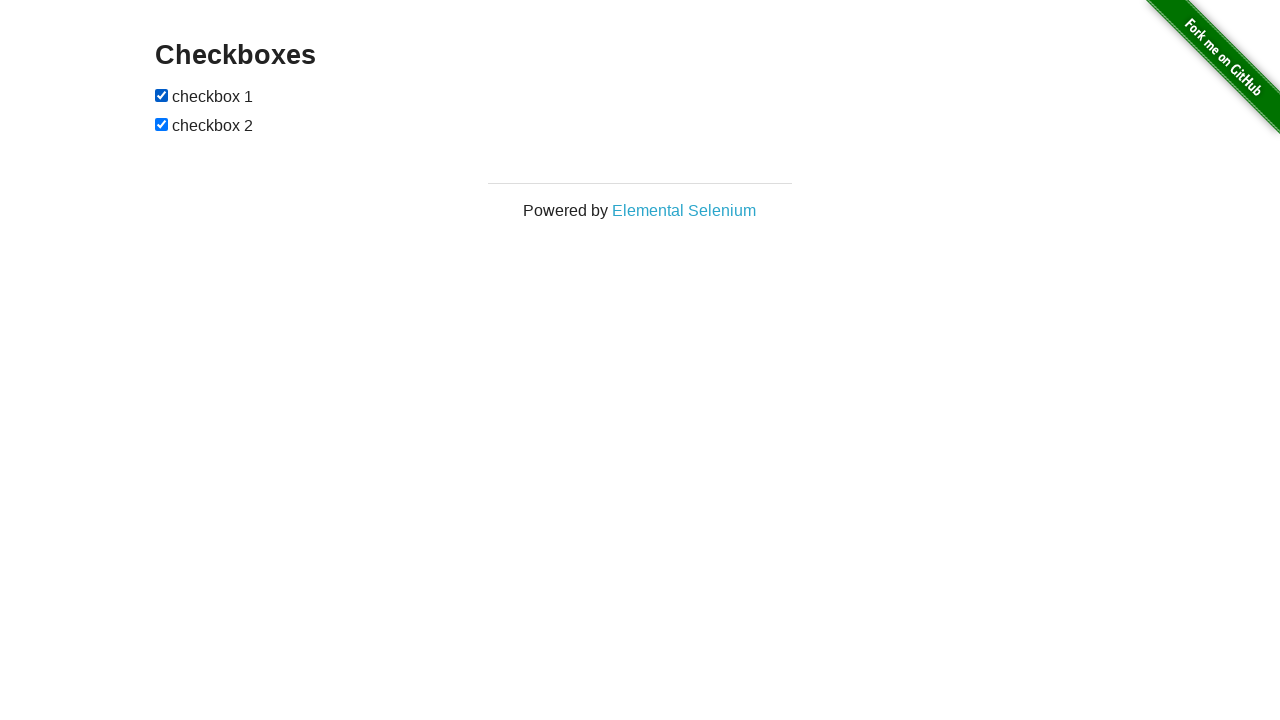